Tests JavaScript alert by clicking a button that triggers a JS alert and reading its text

Starting URL: https://the-internet.herokuapp.com/javascript_alerts

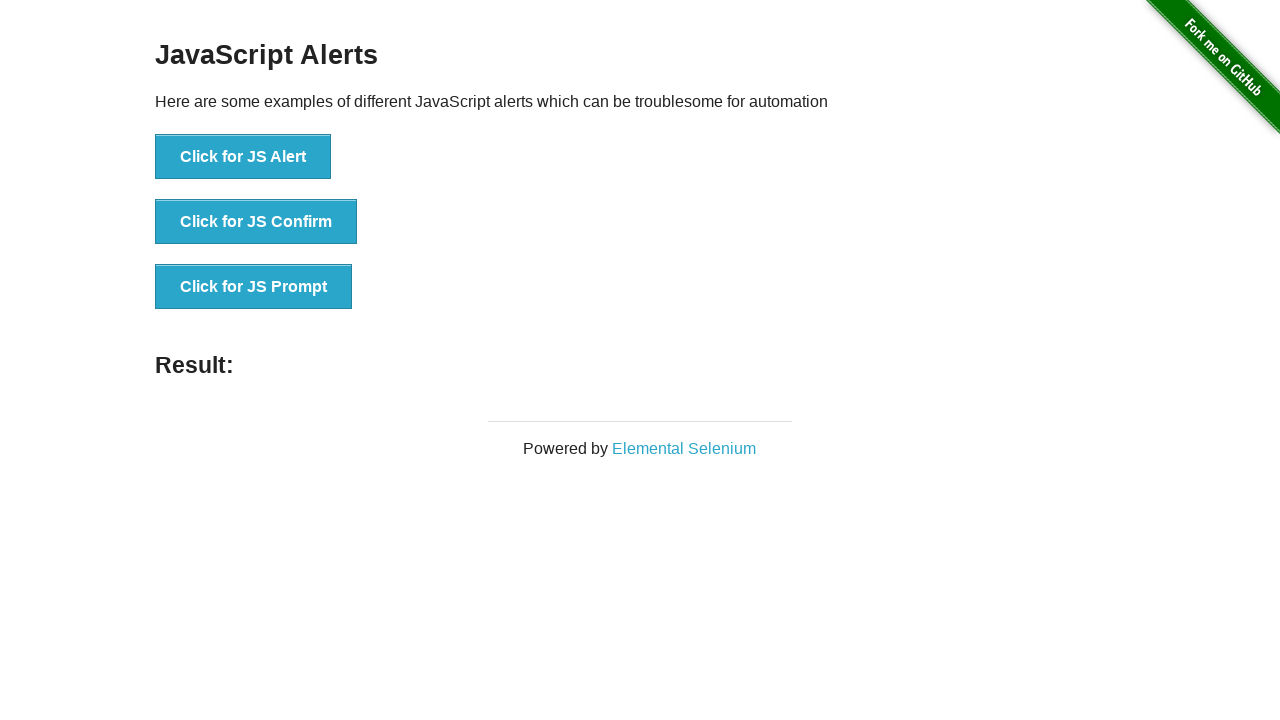

Set up dialog handler to capture and accept JavaScript alerts
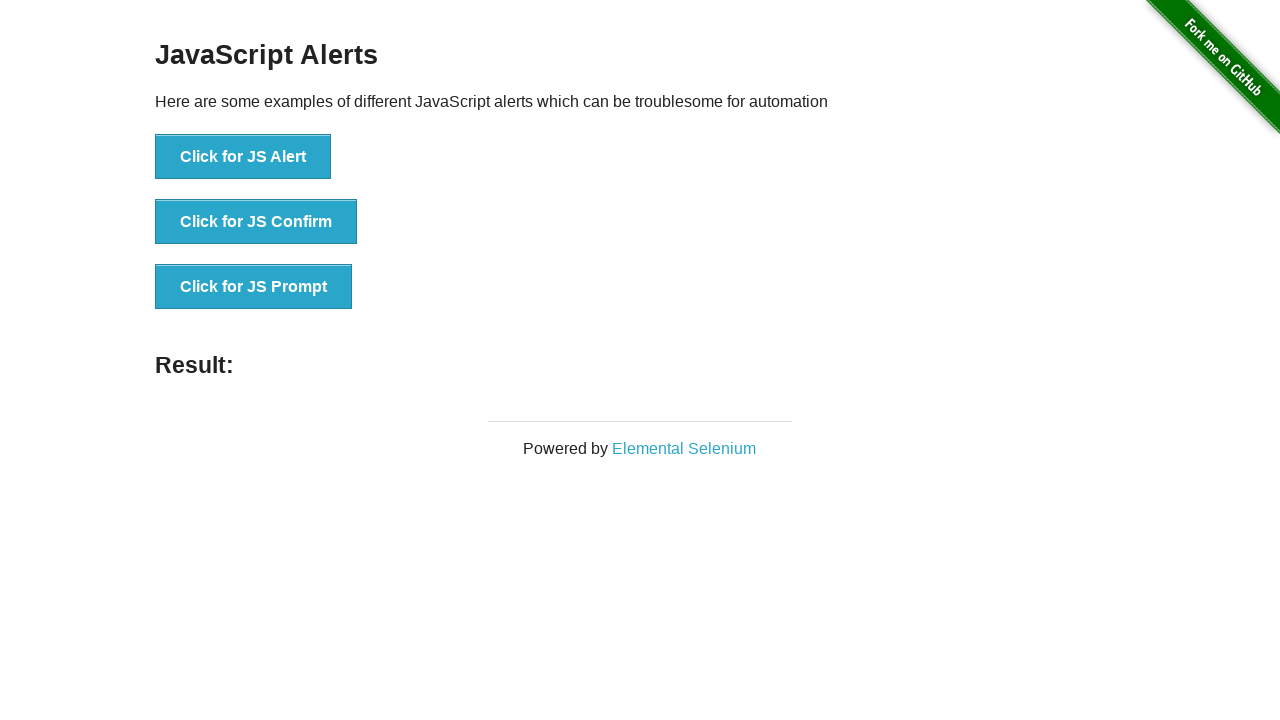

Clicked button to trigger JavaScript alert at (243, 157) on [onclick="jsAlert()"]
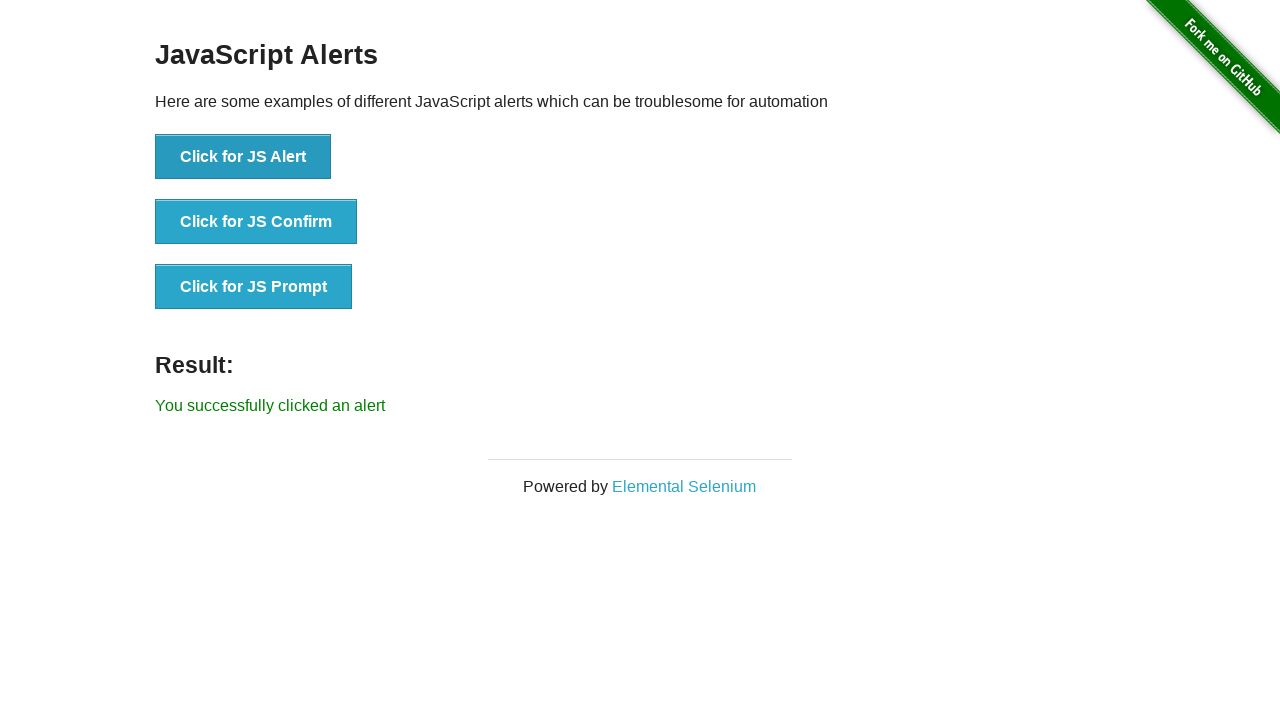

Waited for alert dialog to be processed
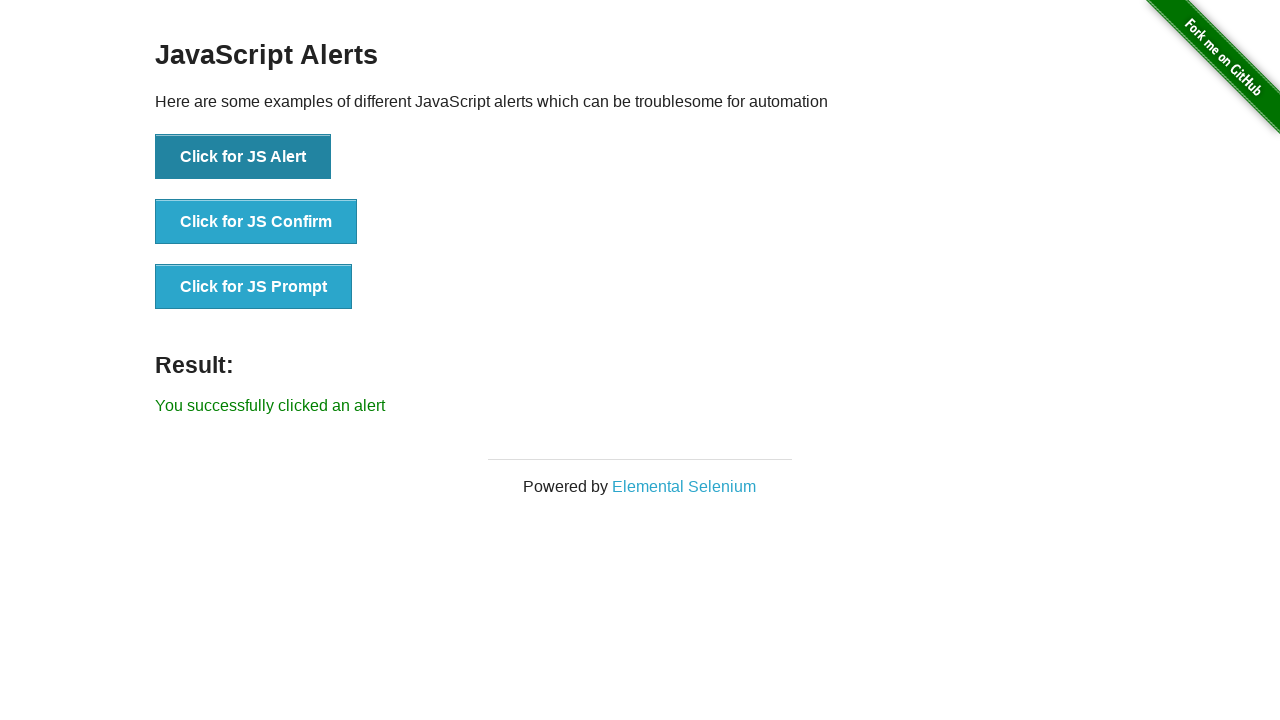

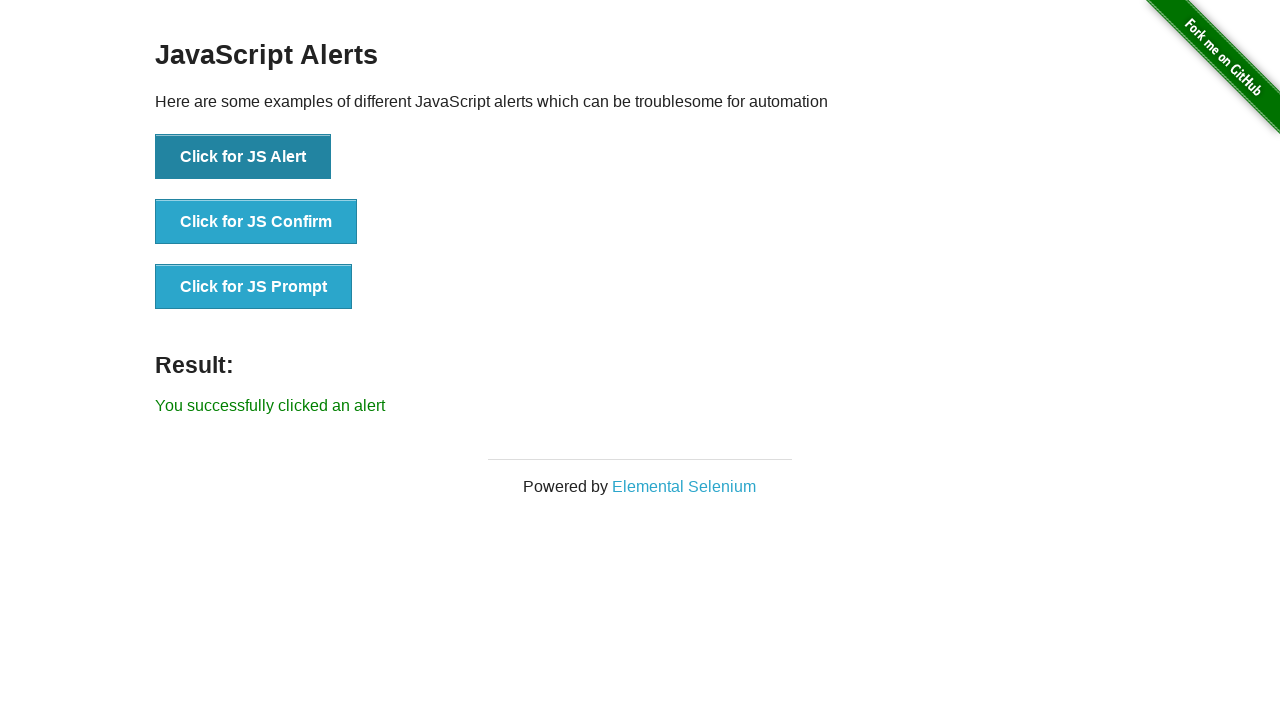